Tests clicking the button labeled "2" in the nested dropdown button group

Starting URL: https://formy-project.herokuapp.com/buttons

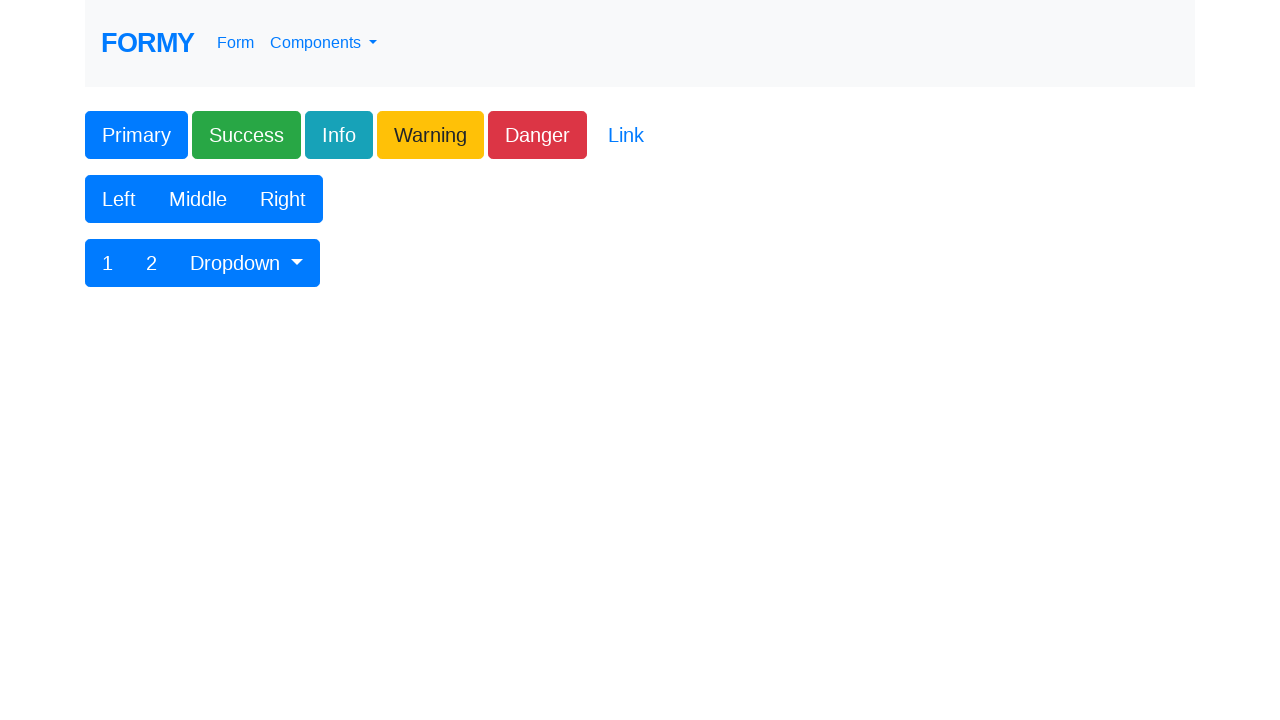

Navigated to Formy buttons page
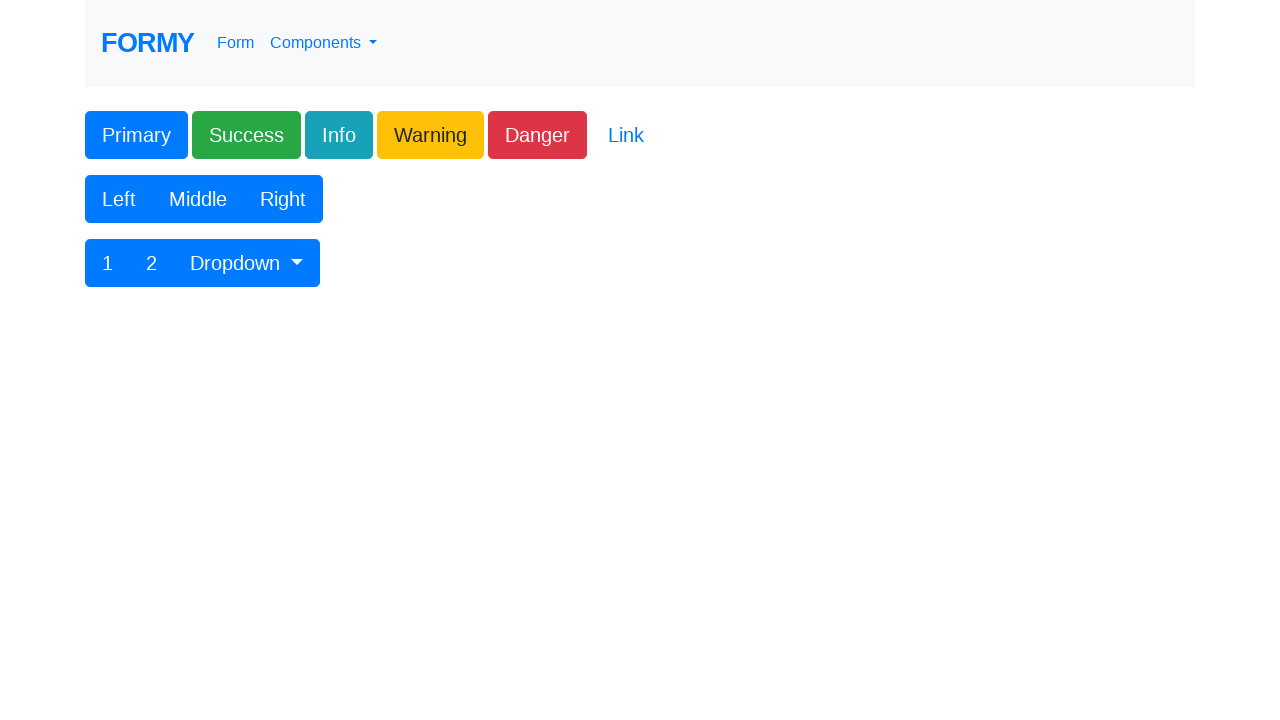

Clicked button labeled '2' in the nested dropdown button group at (152, 263) on xpath=//div[contains(@aria-label, 'Button group with nested dropdown')]//button[
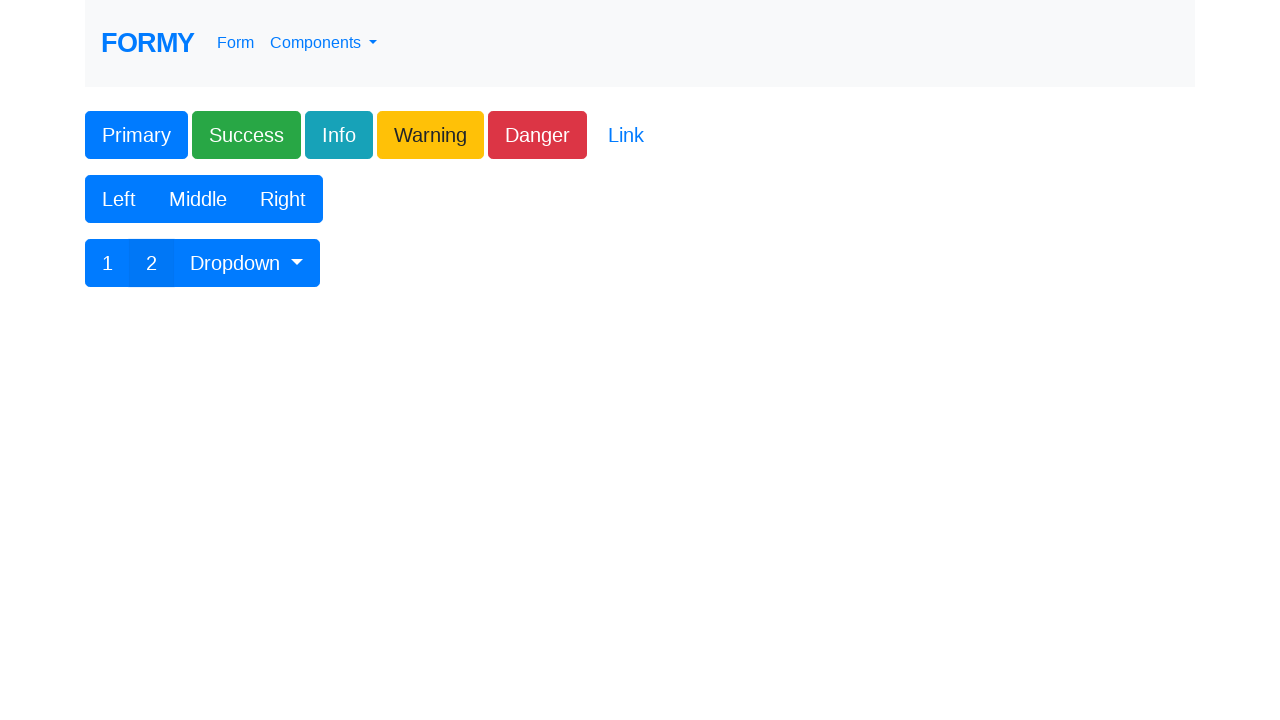

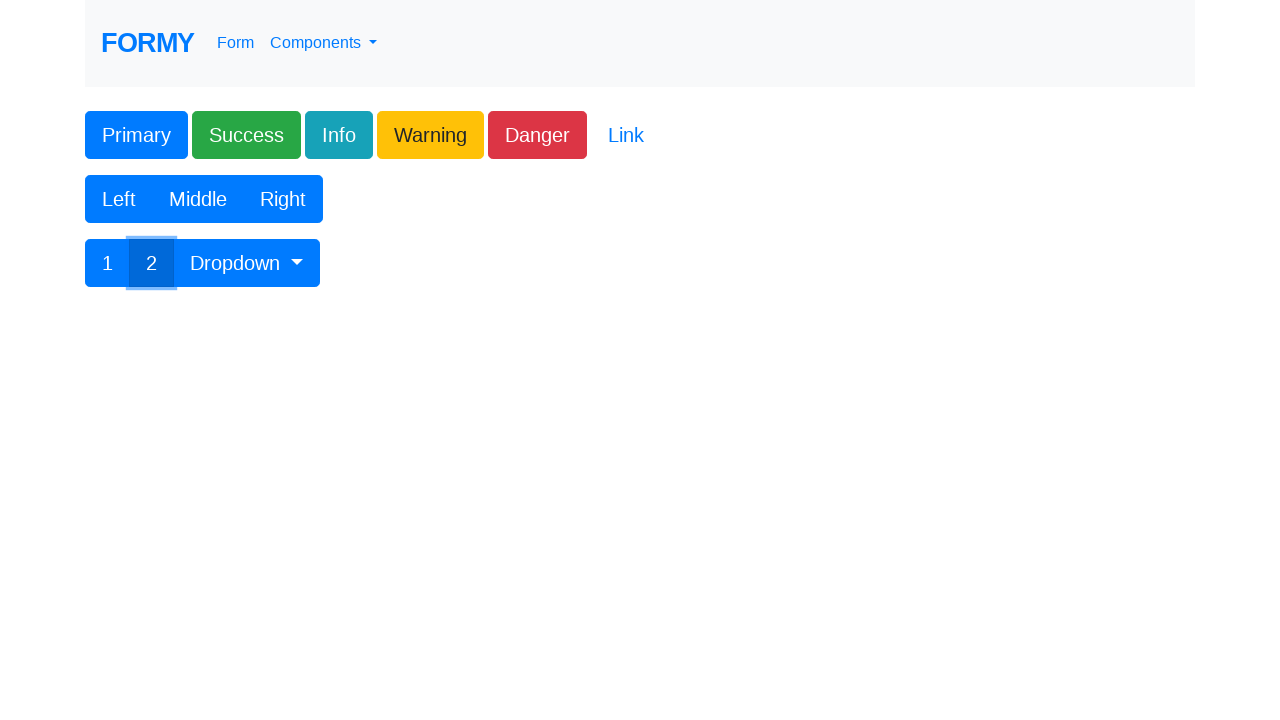